Tests clicking the "Numbered List" toolbar button in both CKEditor and TinyMCE editors

Starting URL: http://yizeng.me/2014/01/31/test-wysiwyg-editors-using-selenium-webdriver/

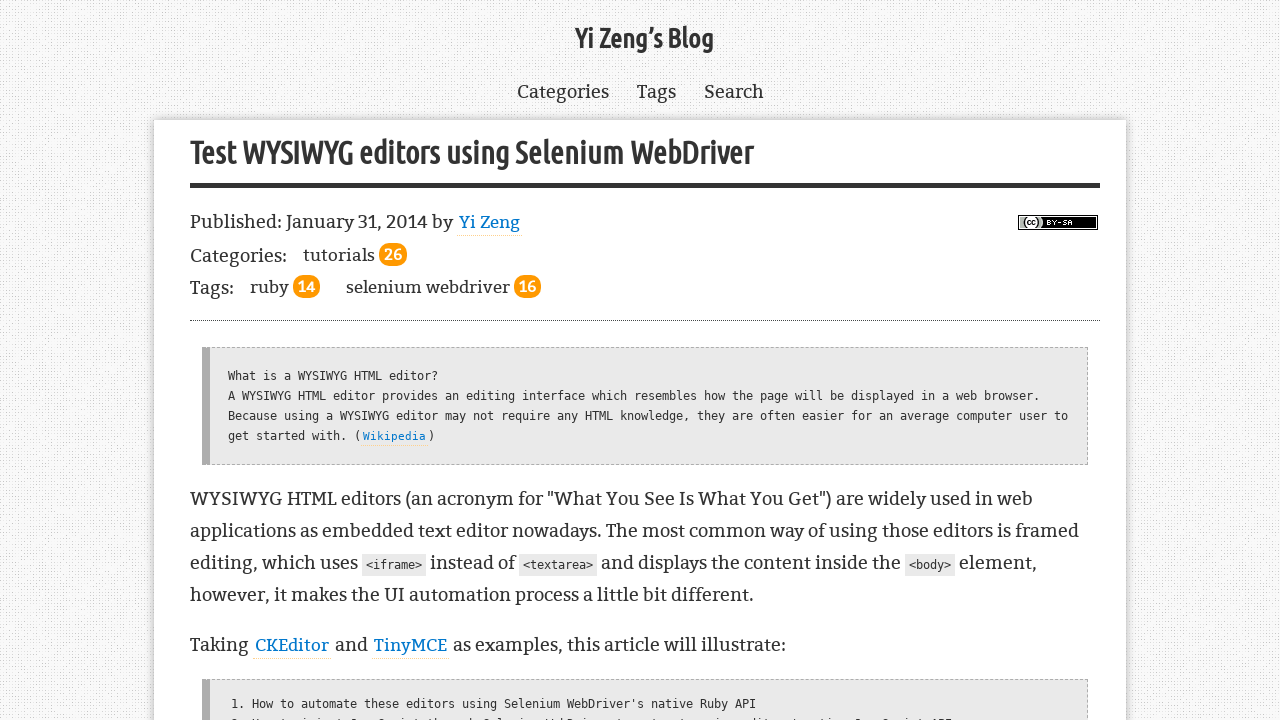

Clicked CKEditor's Numbered List toolbar button at (339, 360) on .cke_button__numberedlist
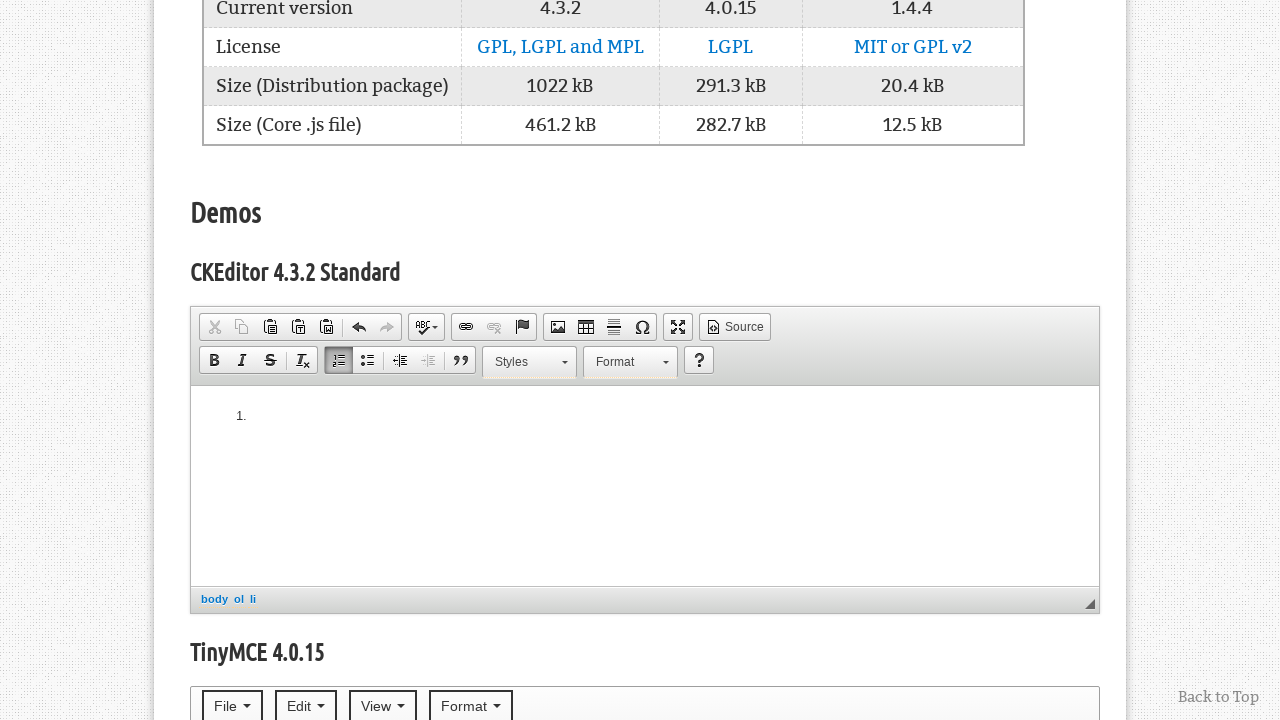

Clicked TinyMCE's Numbered List toolbar button at (769, 360) on .mce-btn[aria-label='Numbered list'] button
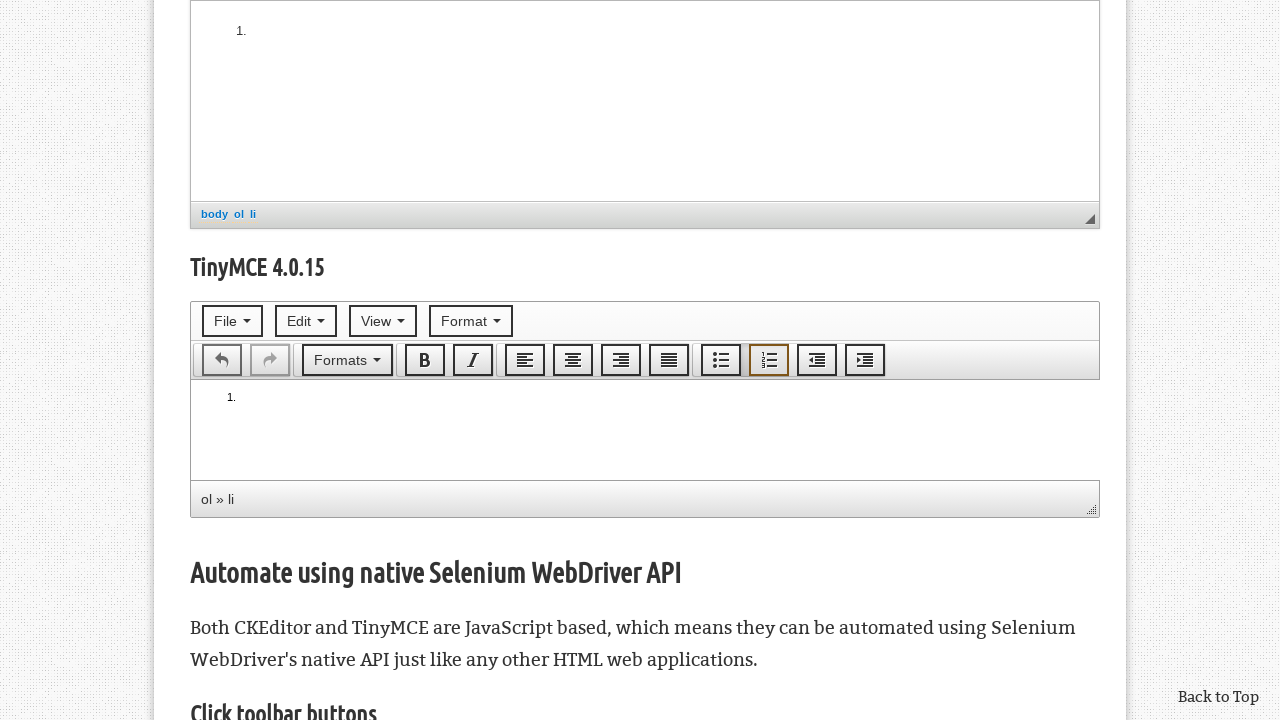

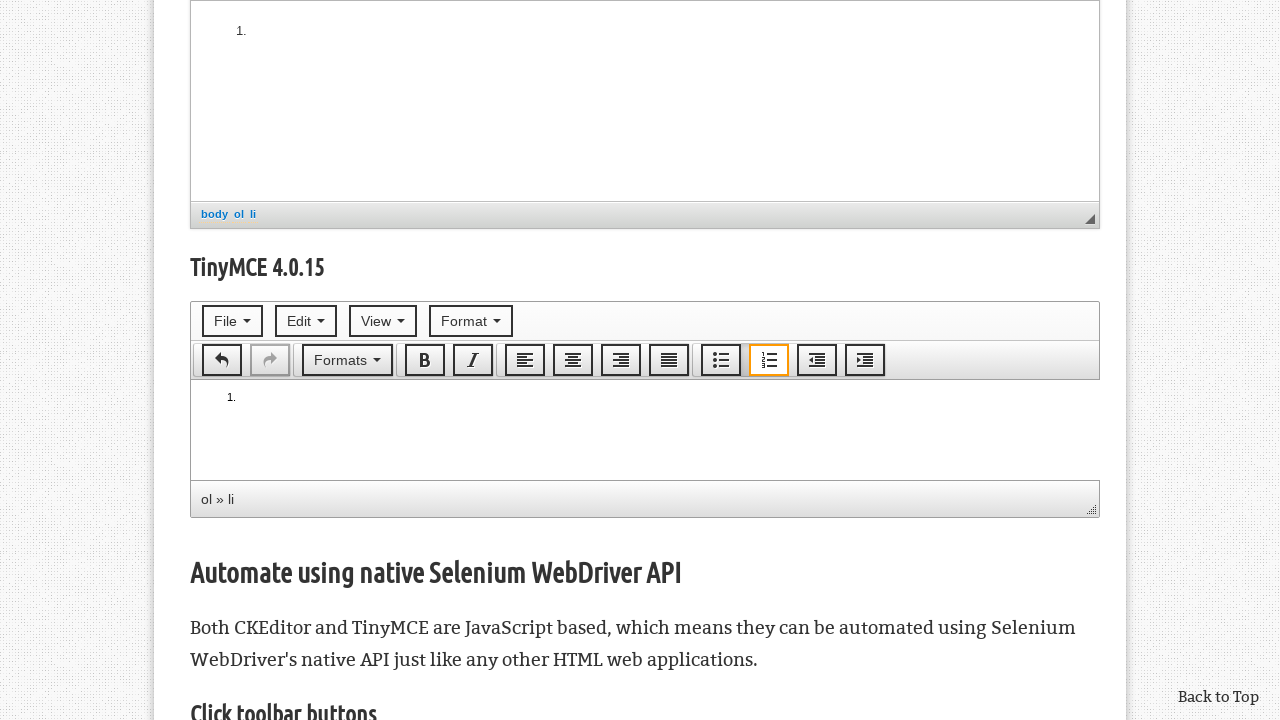